Tests accepting a simple alert dialog by clicking a button and accepting the alert that appears

Starting URL: https://demoqa.com/alerts

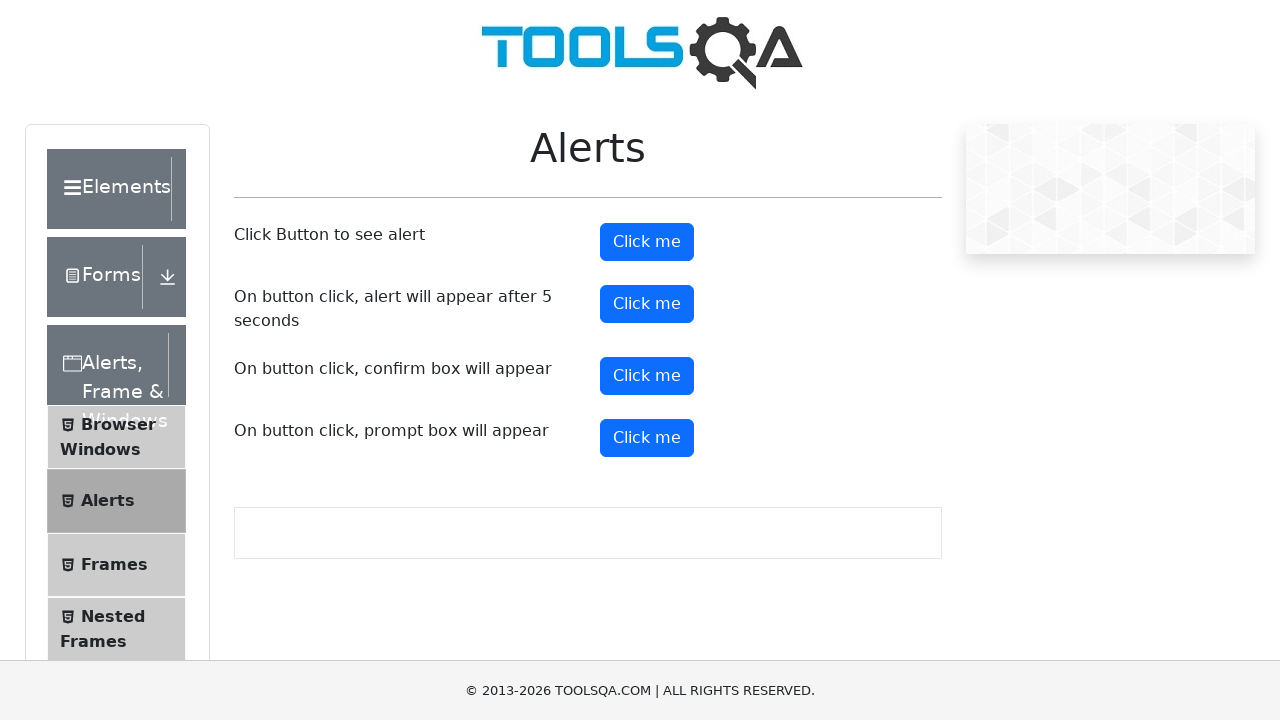

Clicked button to trigger alert dialog at (647, 242) on xpath=//*[@id='alertButton' and @type='button' and text()='Click me']
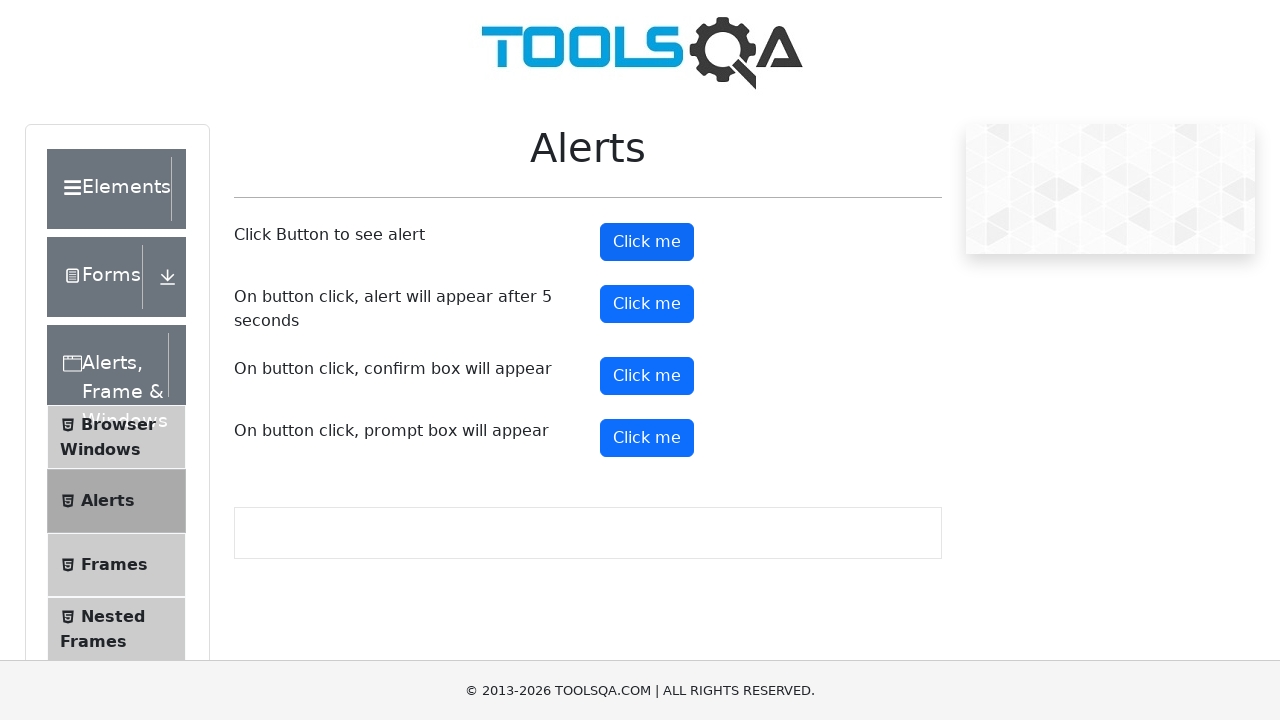

Set up dialog handler to accept alert
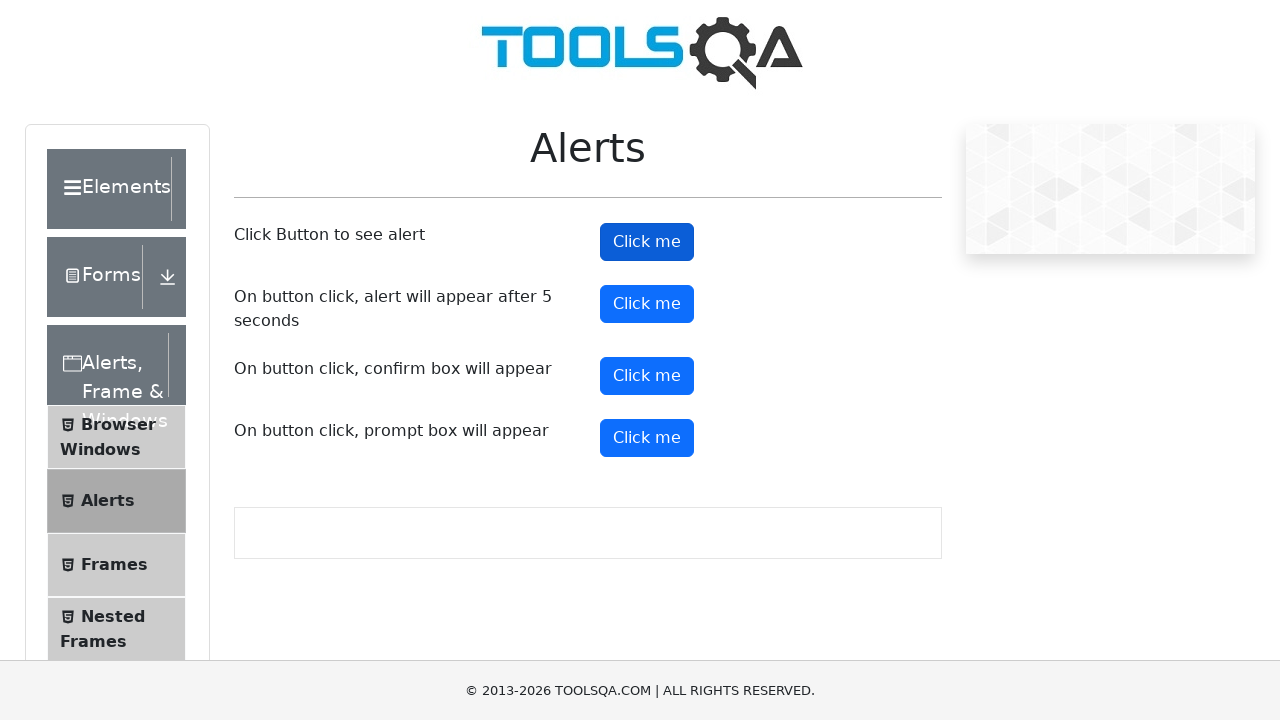

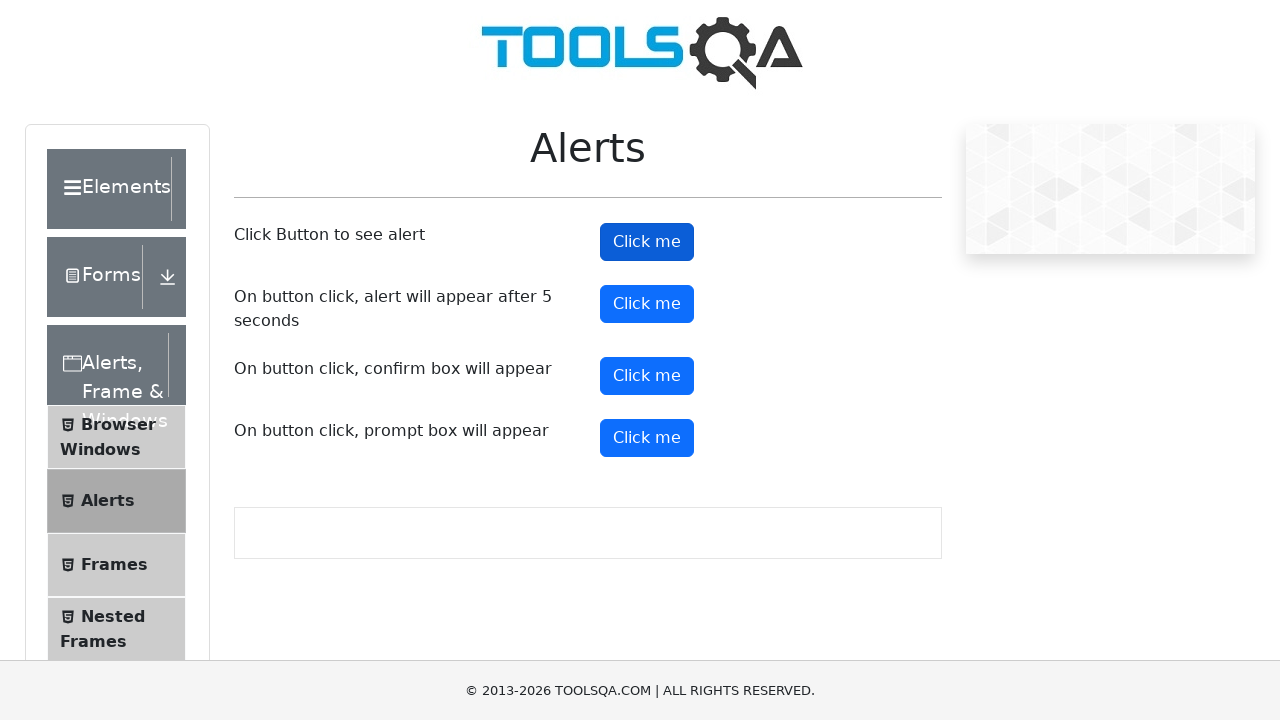